Tests table pagination functionality by clicking through pagination links to navigate between different pages of a product table.

Starting URL: https://testautomationpractice.blogspot.com/

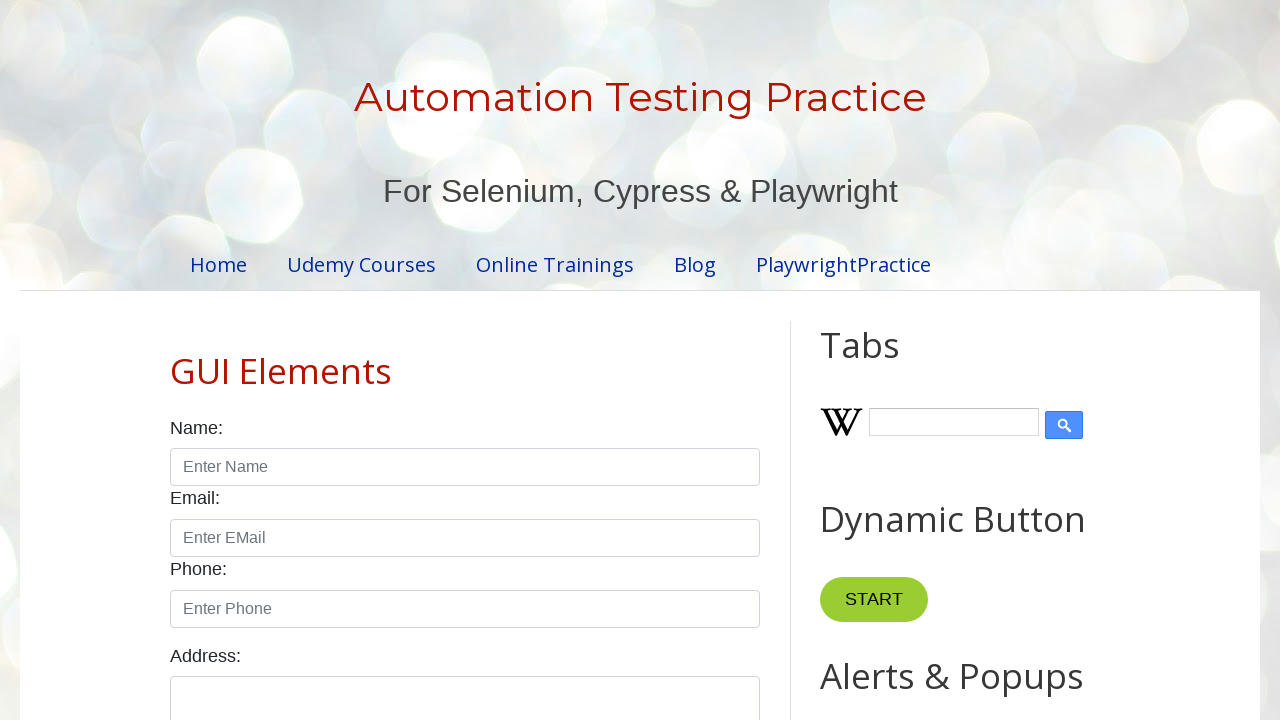

Located the product table element
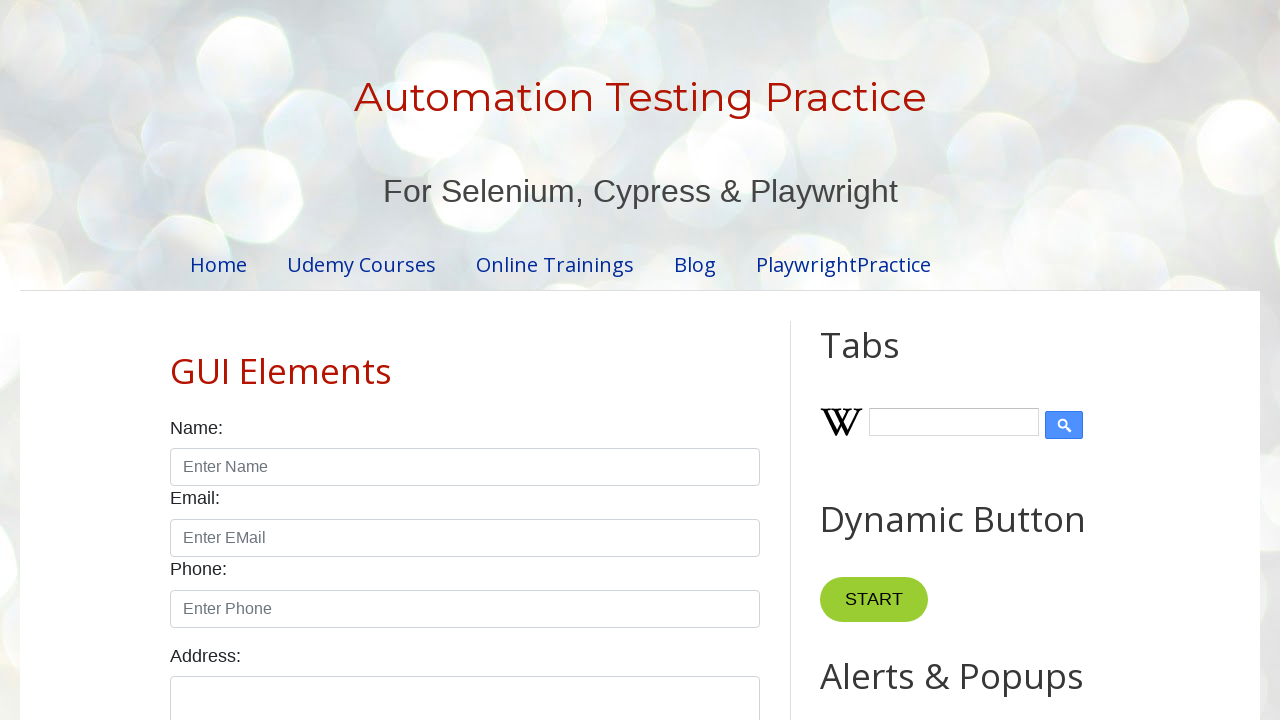

Located pagination links
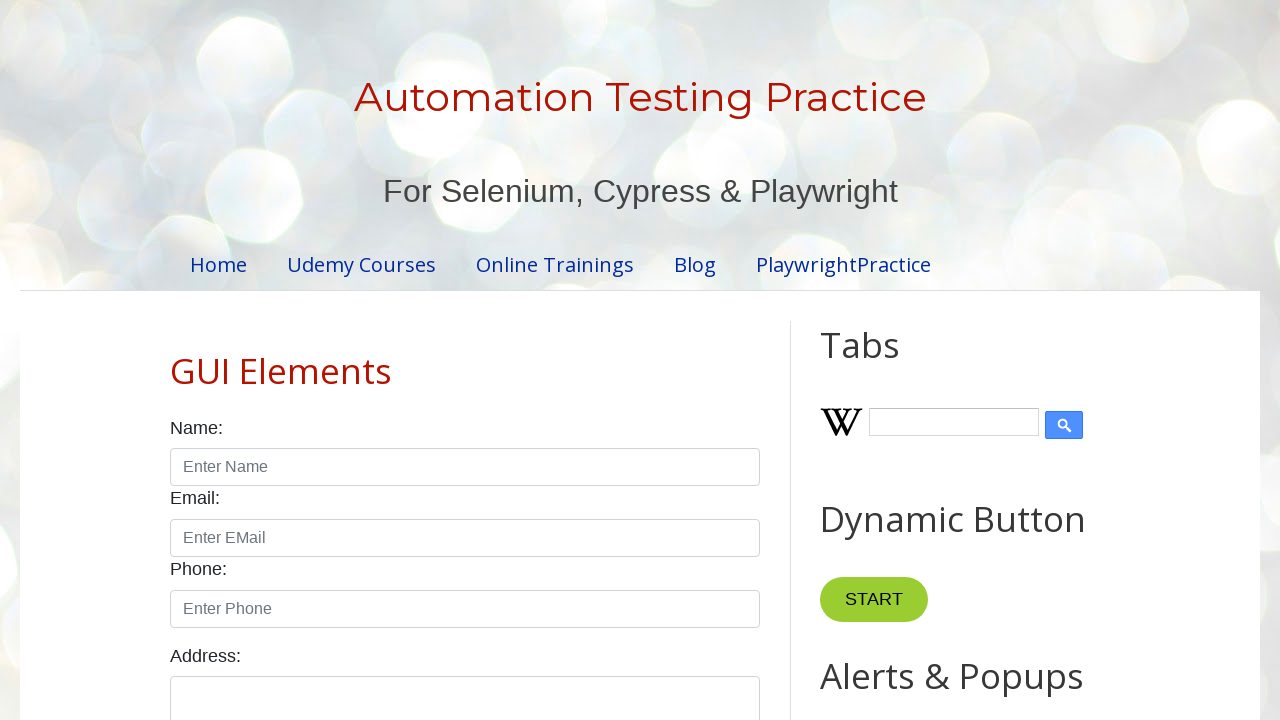

Product table became visible
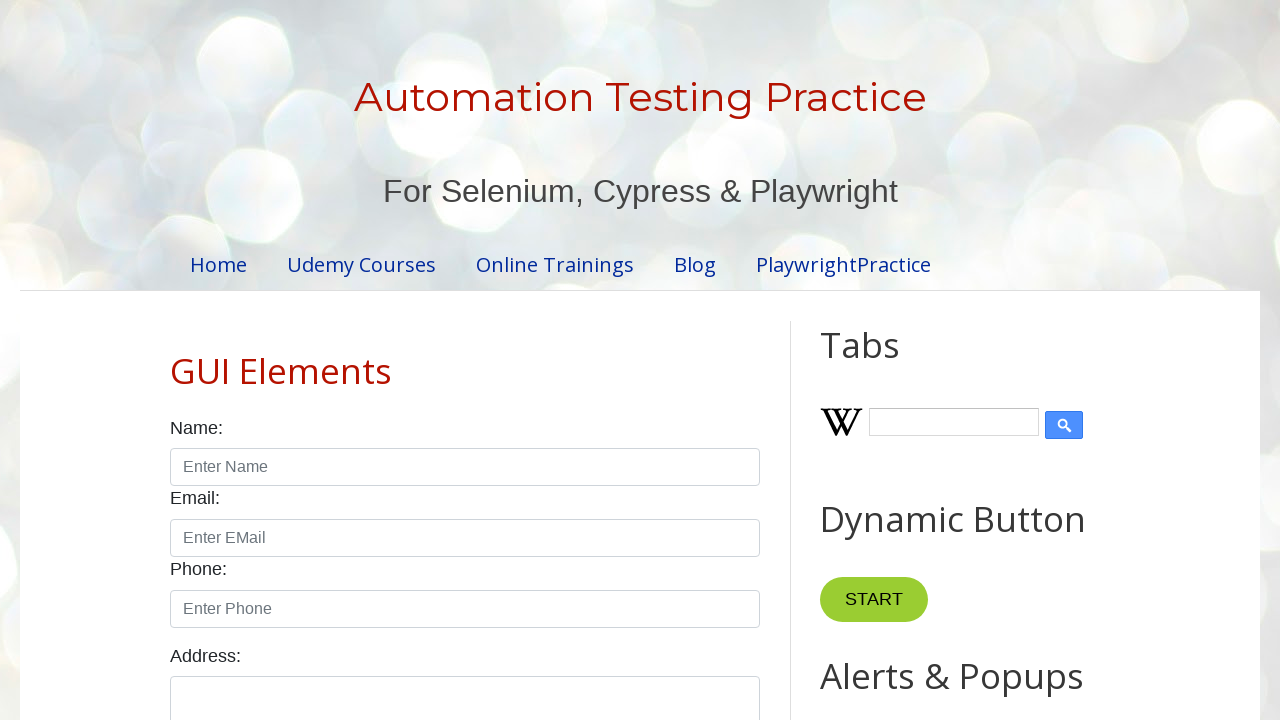

Retrieved pagination count: 4 links found
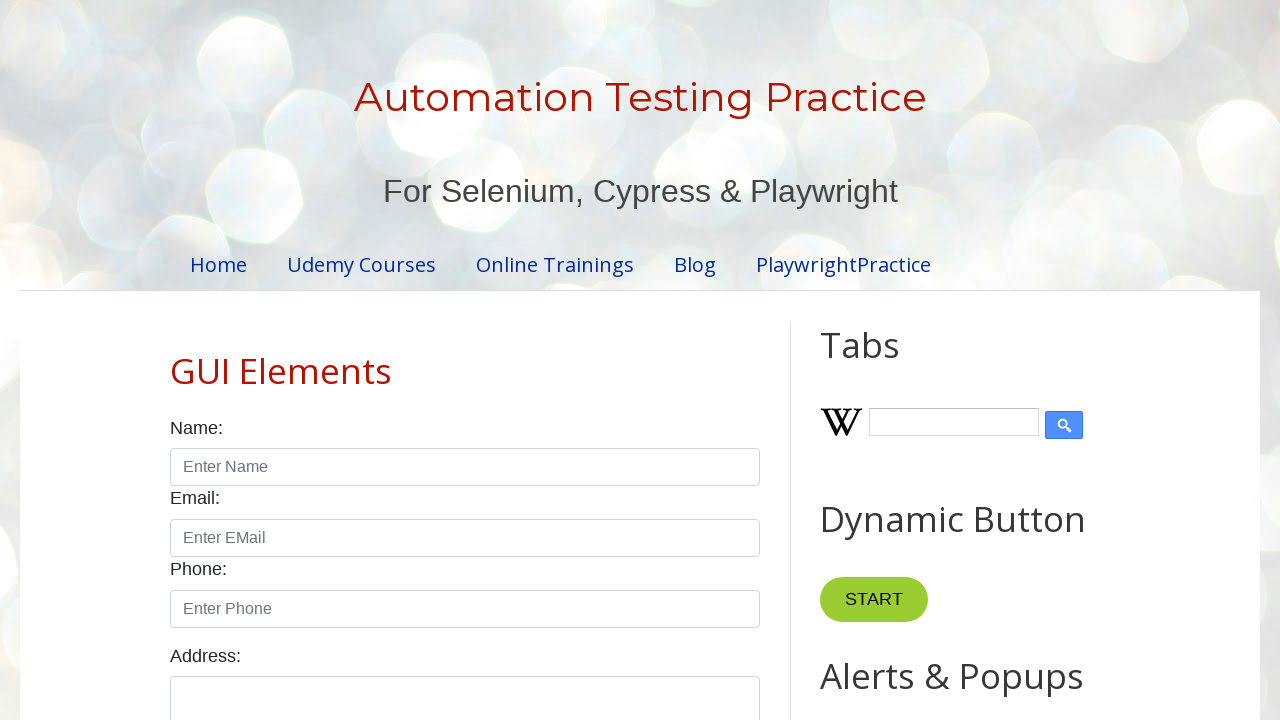

Clicked pagination link at index 1 at (456, 361) on .pagination li a >> nth=1
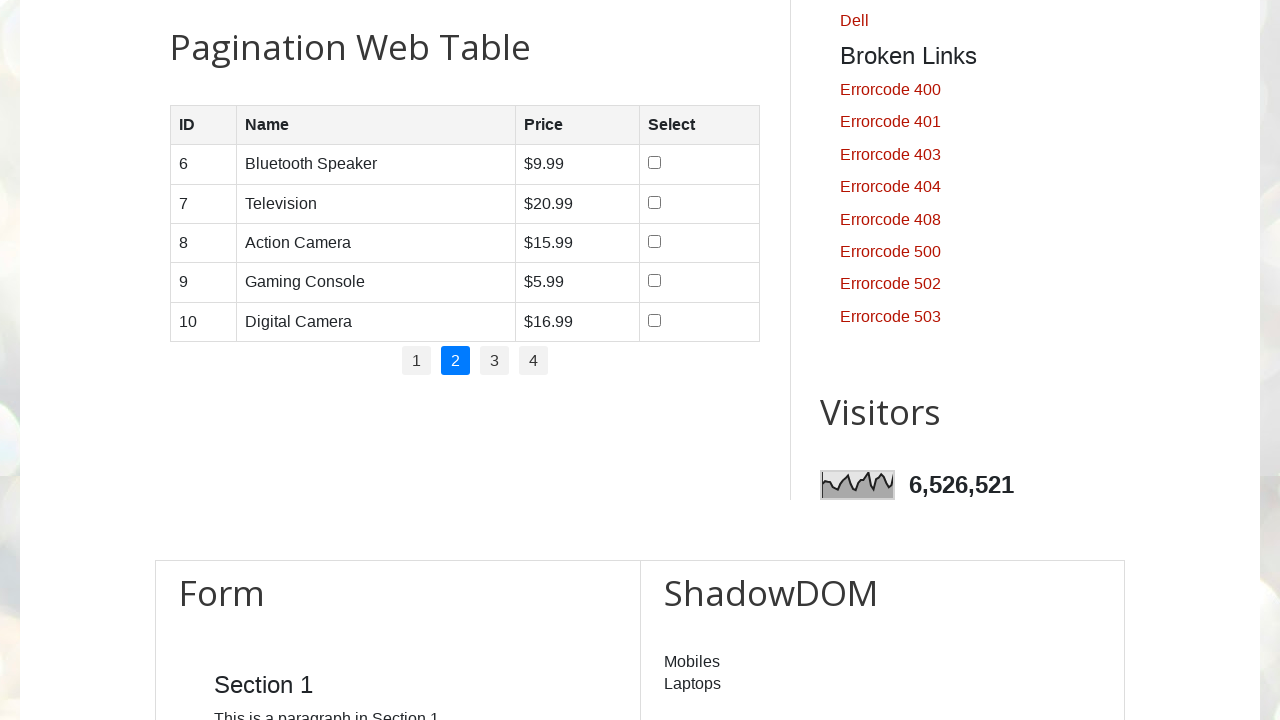

Waited for page content to update after pagination click
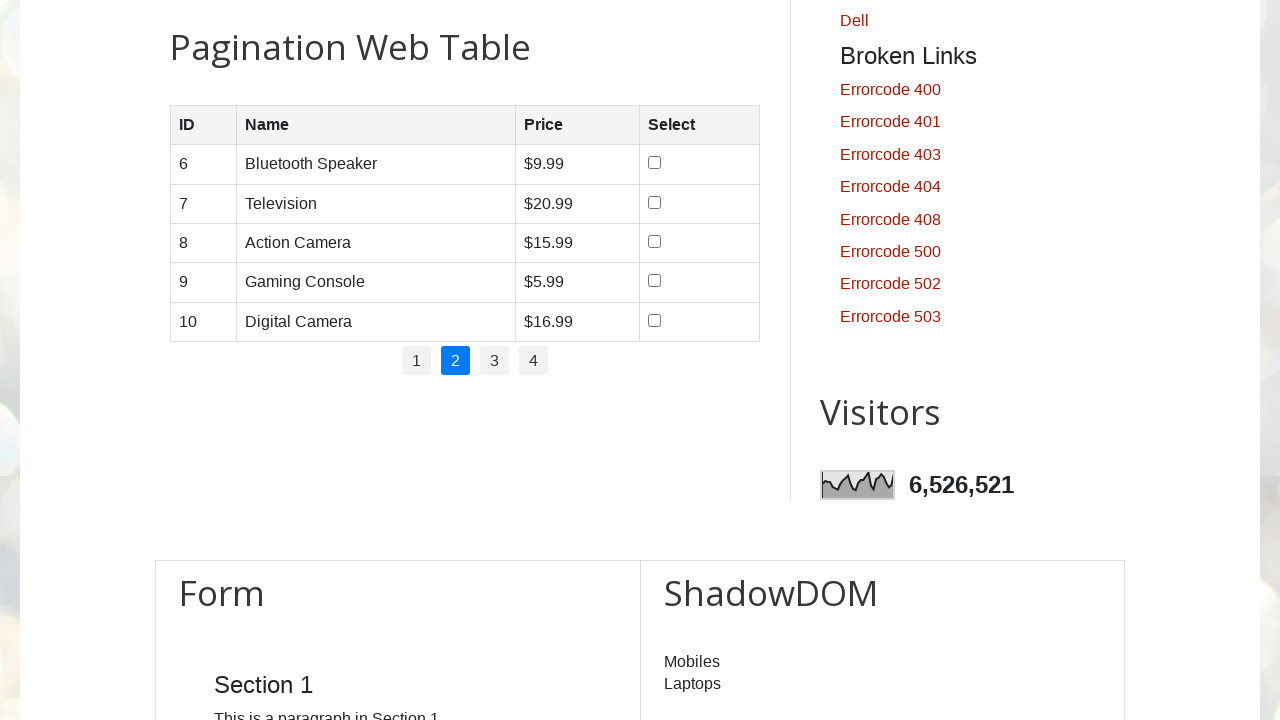

Clicked pagination link at index 2 at (494, 361) on .pagination li a >> nth=2
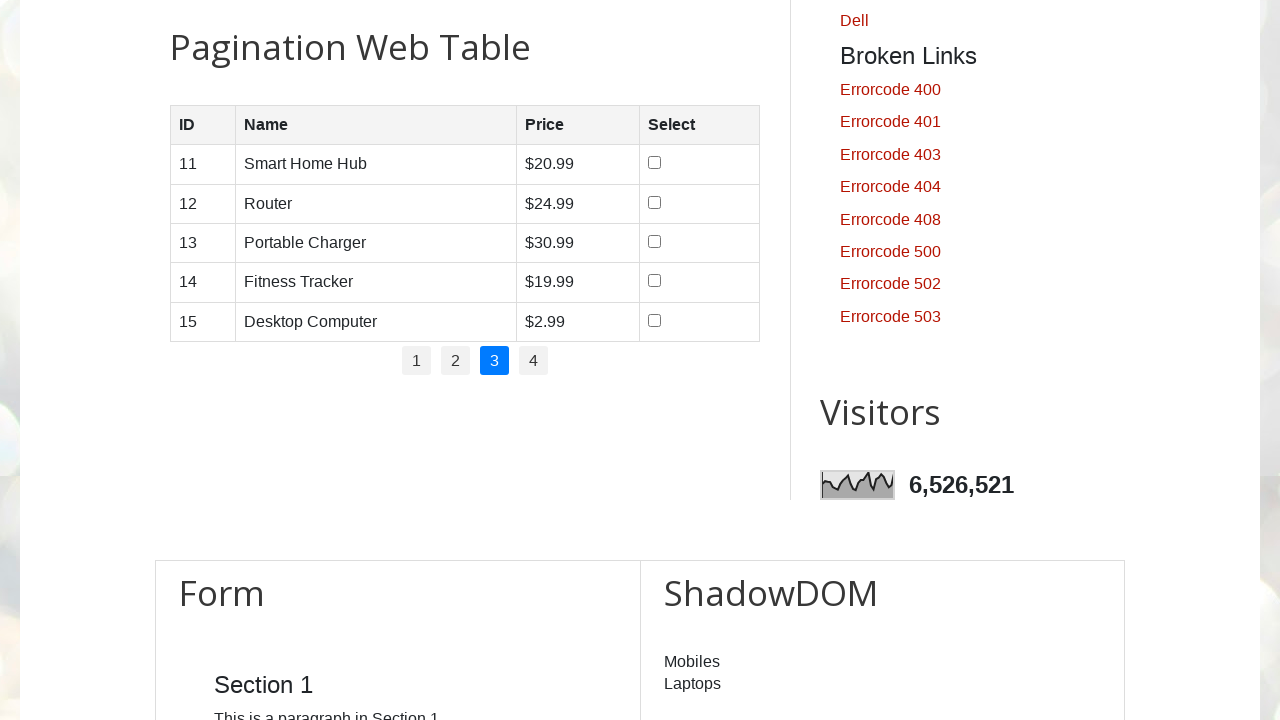

Waited for page content to update after pagination click
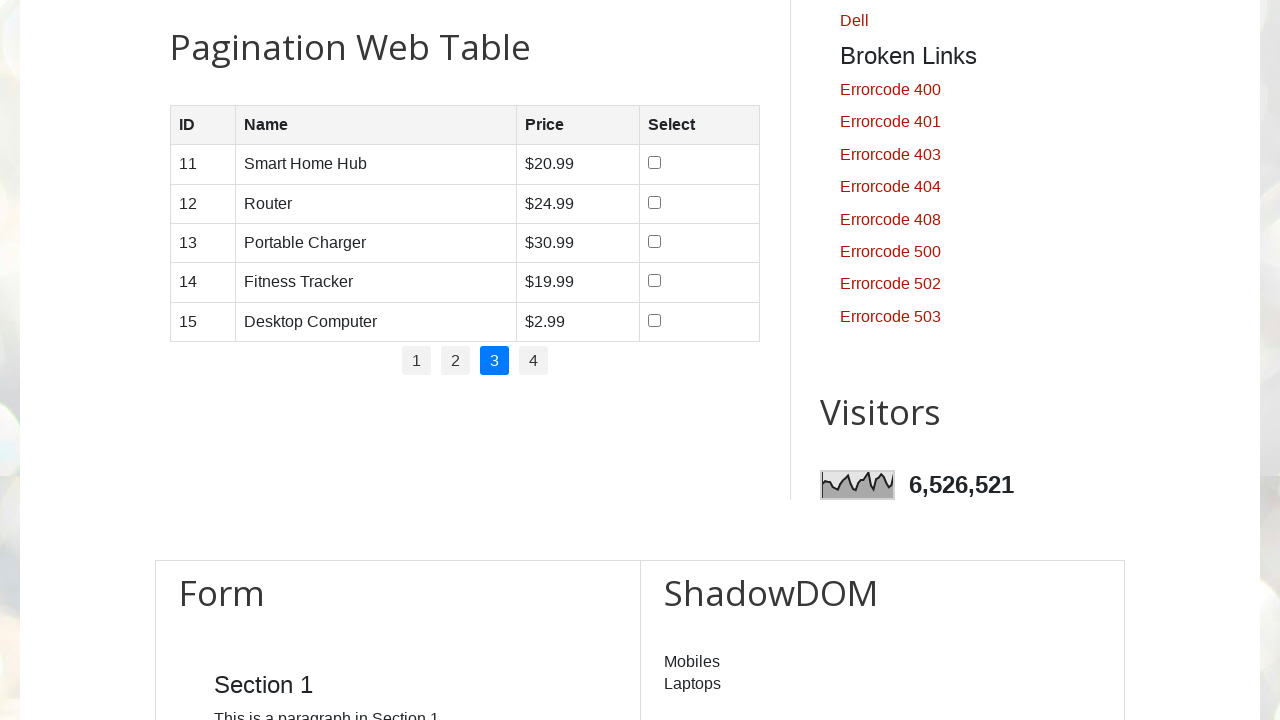

Clicked pagination link at index 3 at (534, 361) on .pagination li a >> nth=3
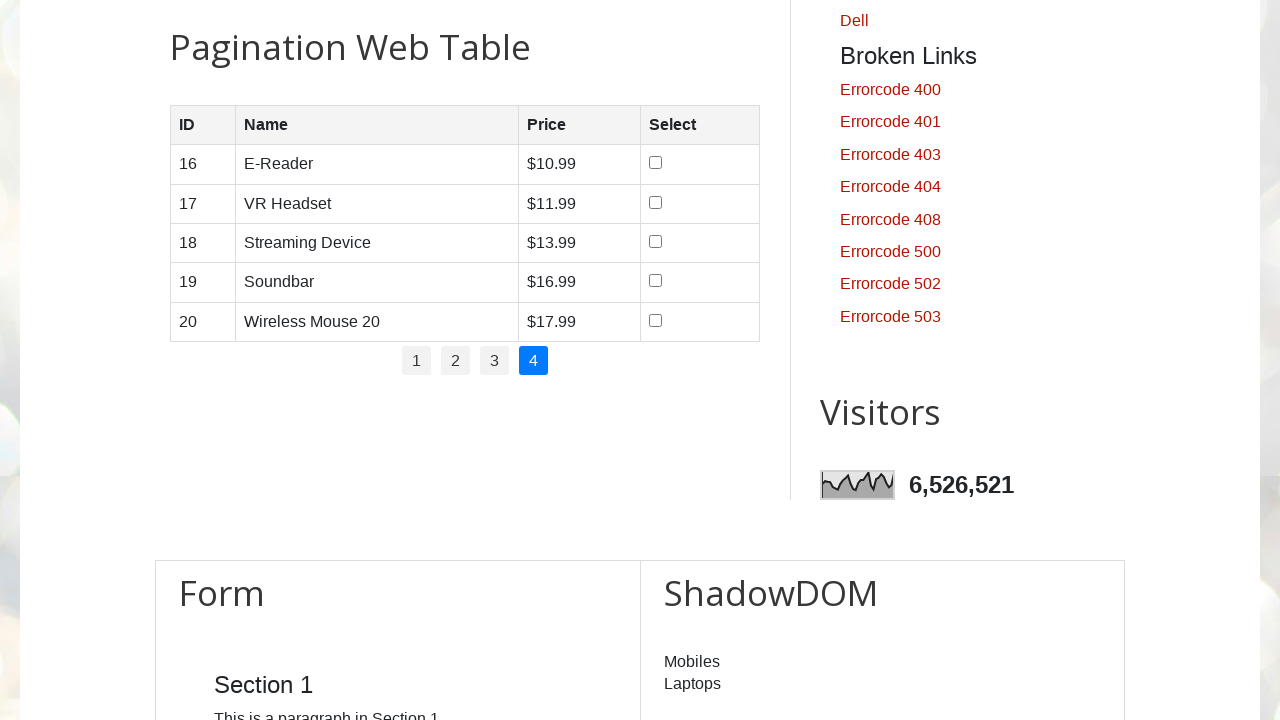

Waited for page content to update after pagination click
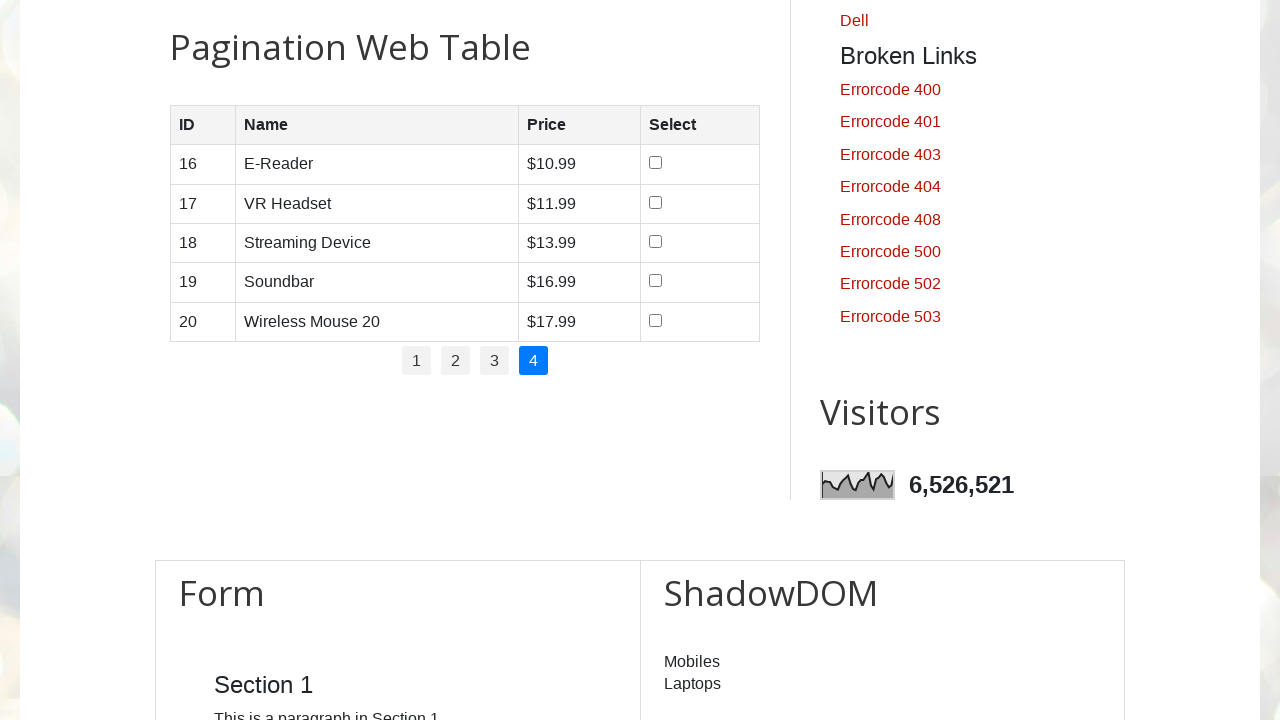

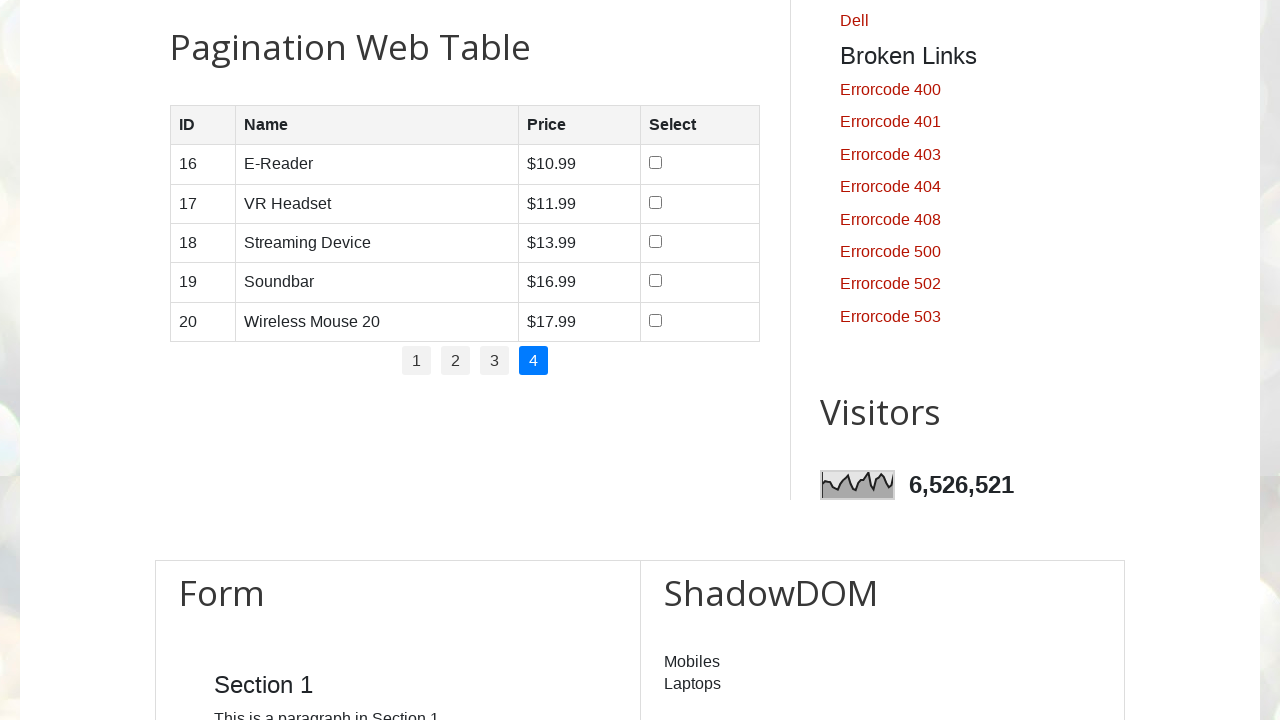